Tests various XPath axes selectors by interacting with form fields including filling first name, last name, email, password fields and clicking the clear button

Starting URL: https://www.hyrtutorials.com/p/add-padding-to-containers.html

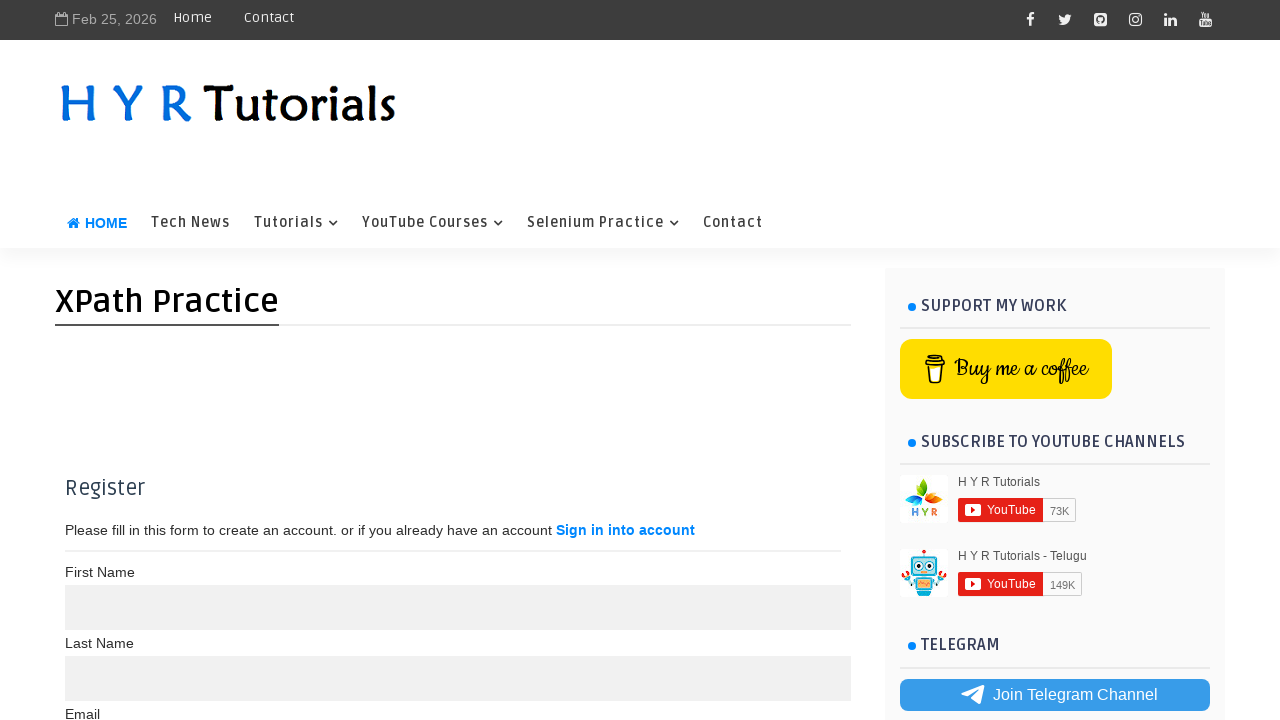

Navigated to XPath axes test page
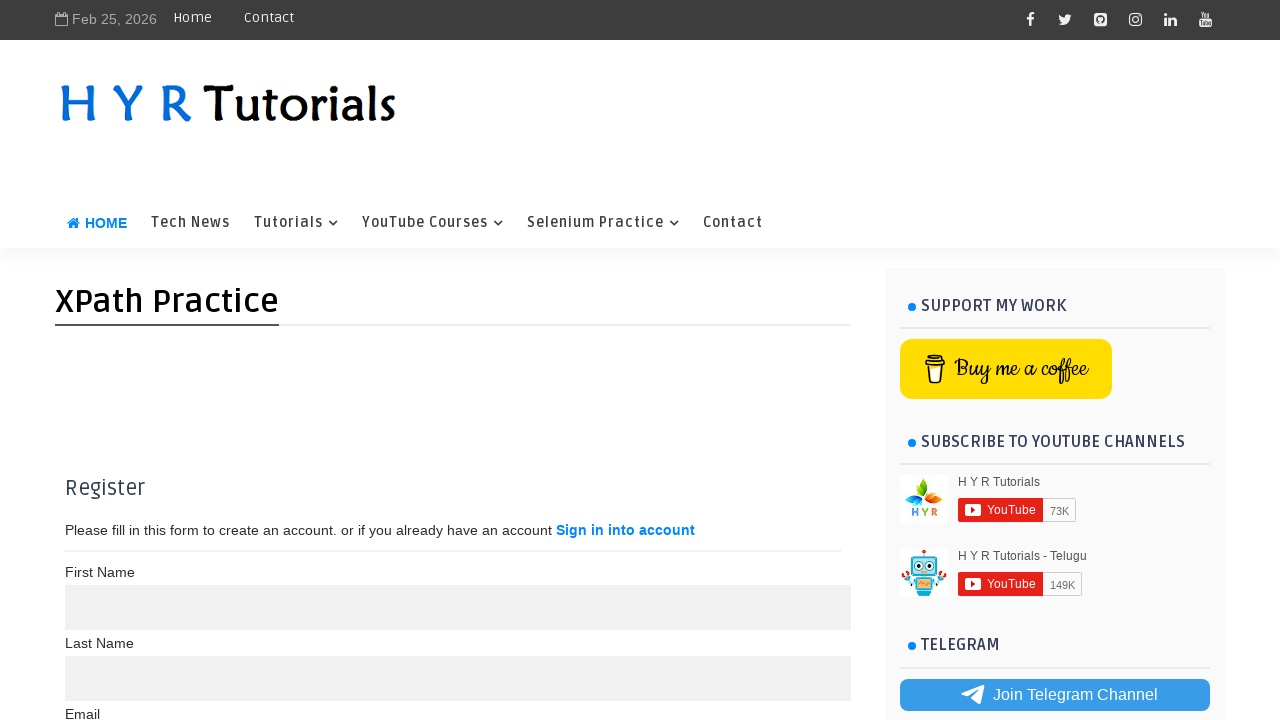

Filled first name field with 'John' using child axis selector on //div[@class='container']/child::input[1]
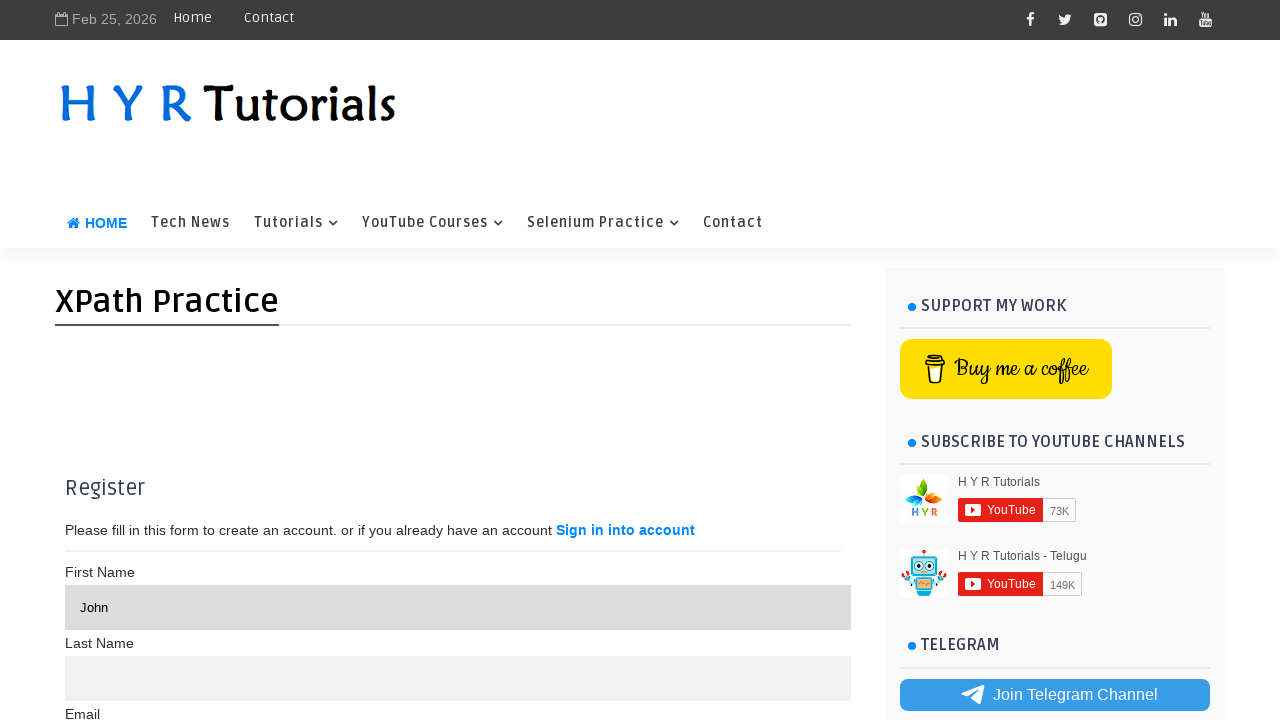

Filled email field with 'john.doe@example.com' using following-sibling axis selector on //label[text()='Email']/following-sibling::input[1]
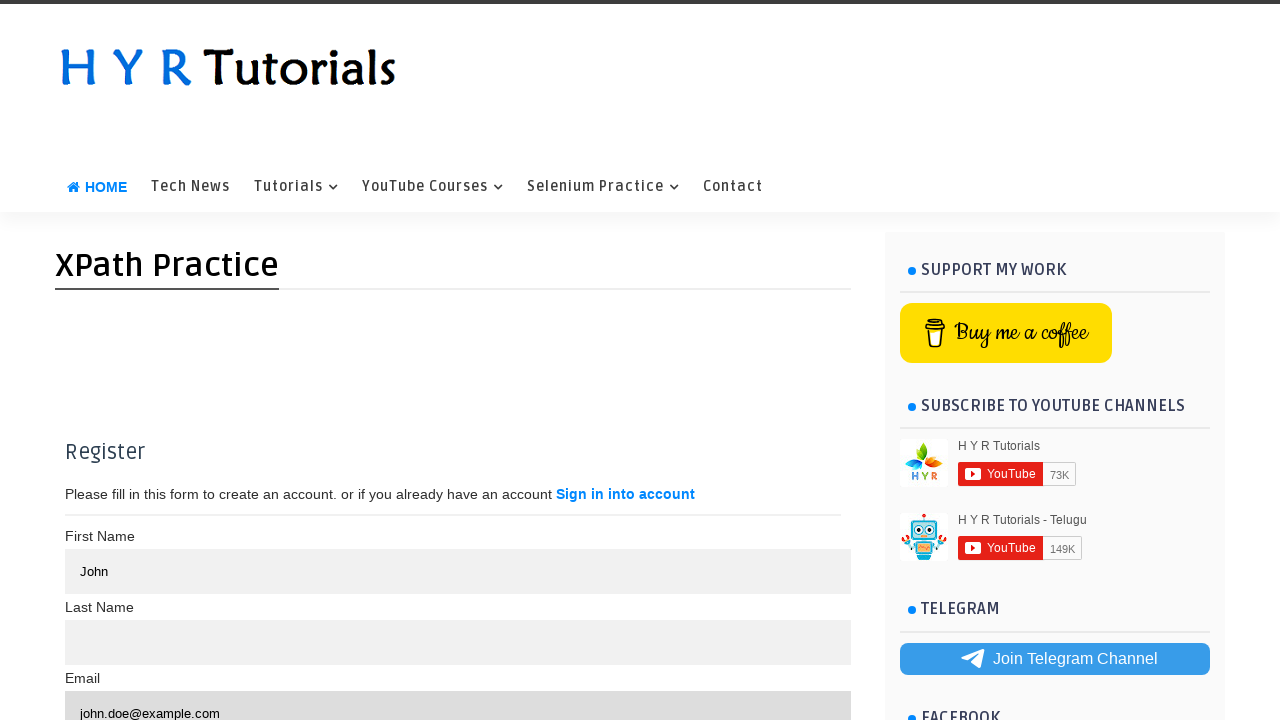

Filled last name field with 'Doe' using preceding-sibling axis selector on //label[text()='Email']/preceding-sibling::input[1]
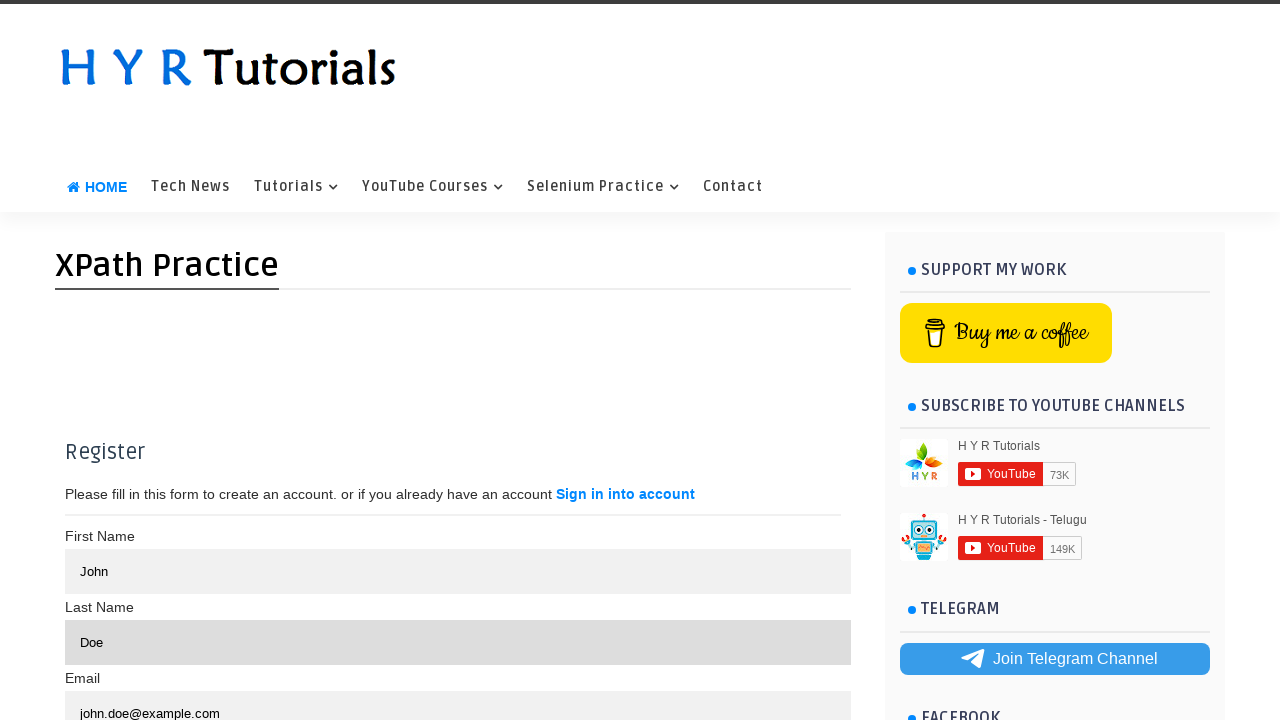

Filled field with 'TestData123' using following axis selector on //label[text()='First Name ']/following::input[1]
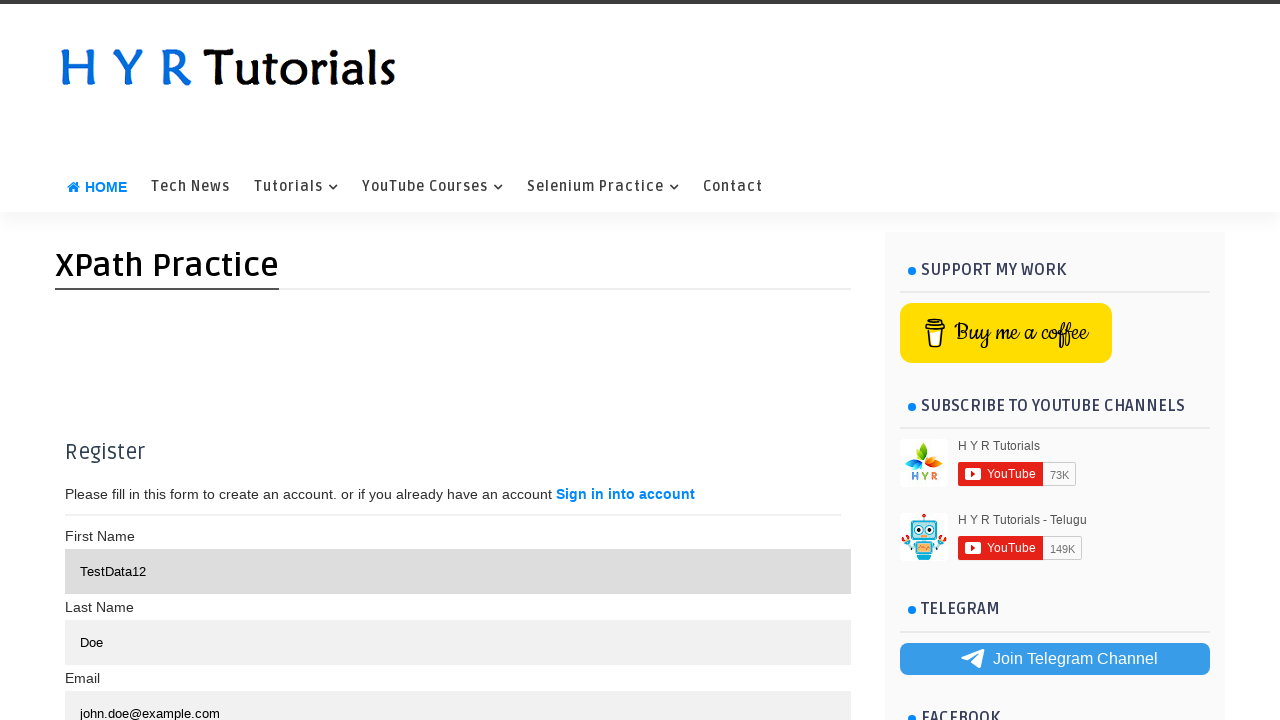

Filled password field with 'SecurePass456' using preceding axis selector on //label[text()='Repeat Password']/preceding::input[1]
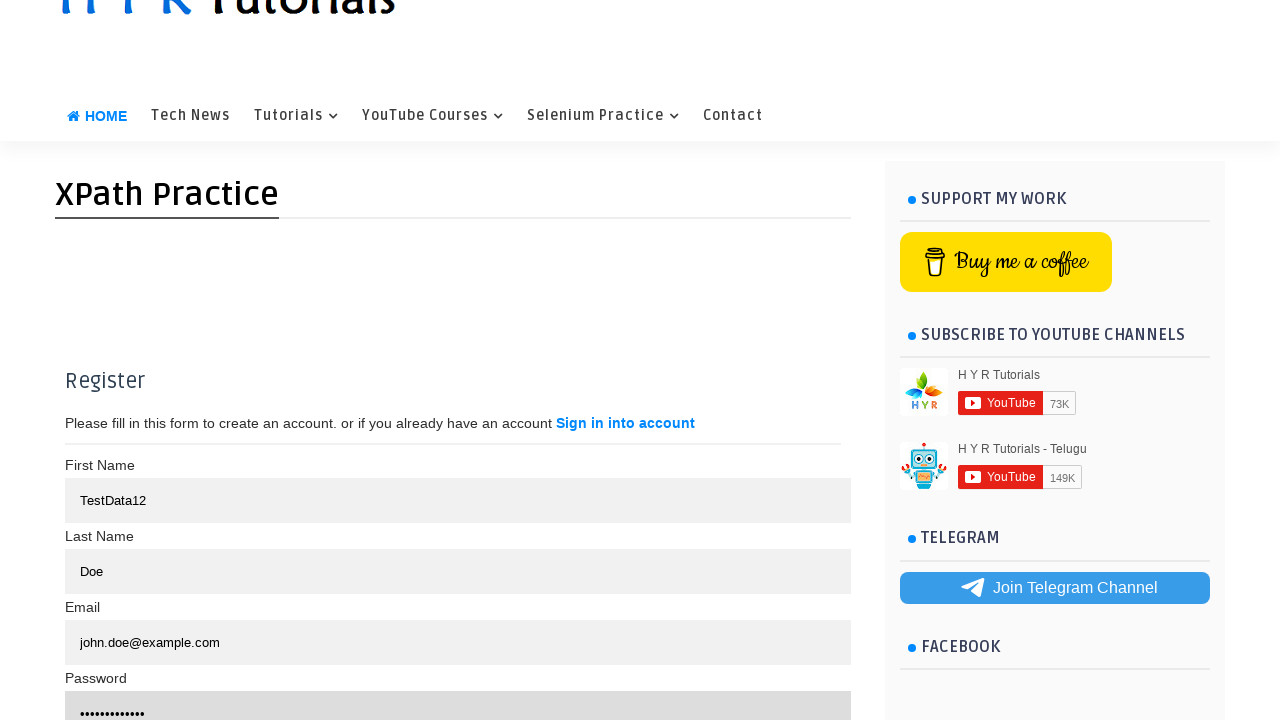

Clicked Clear button using descendant axis selector at (532, 360) on xpath=//div[@class='container']/descendant::button[text()='Clear']
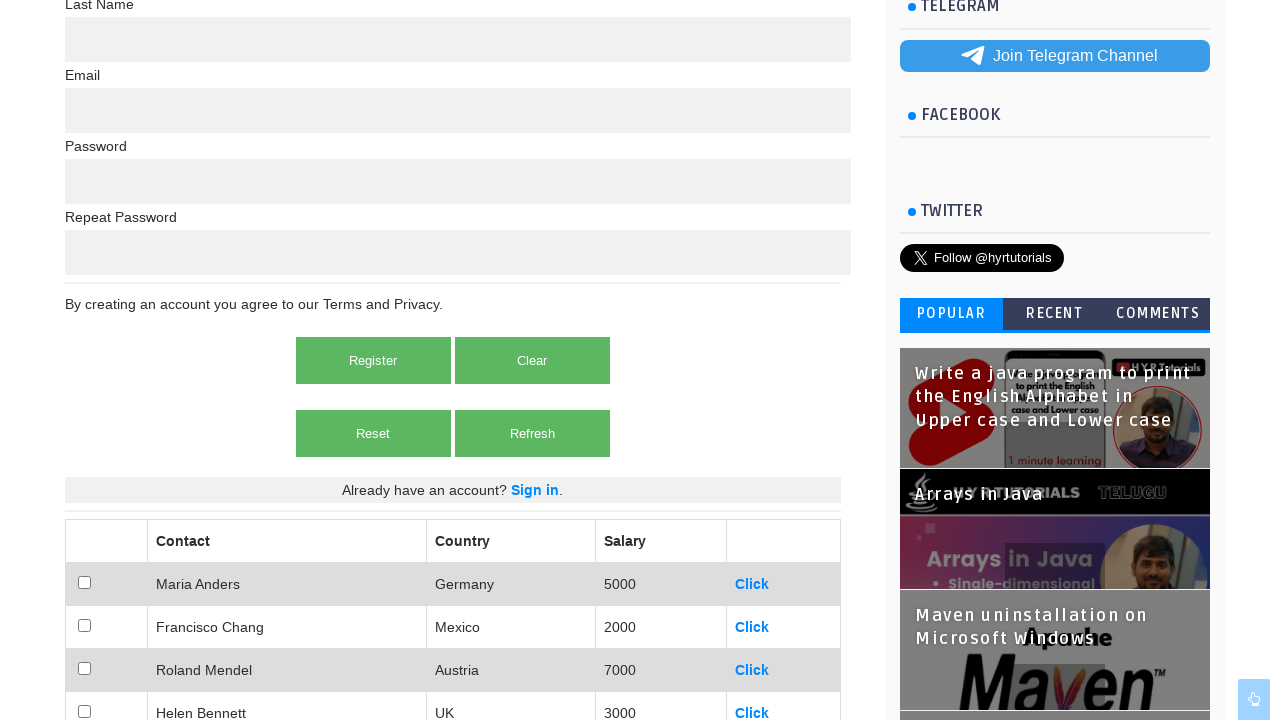

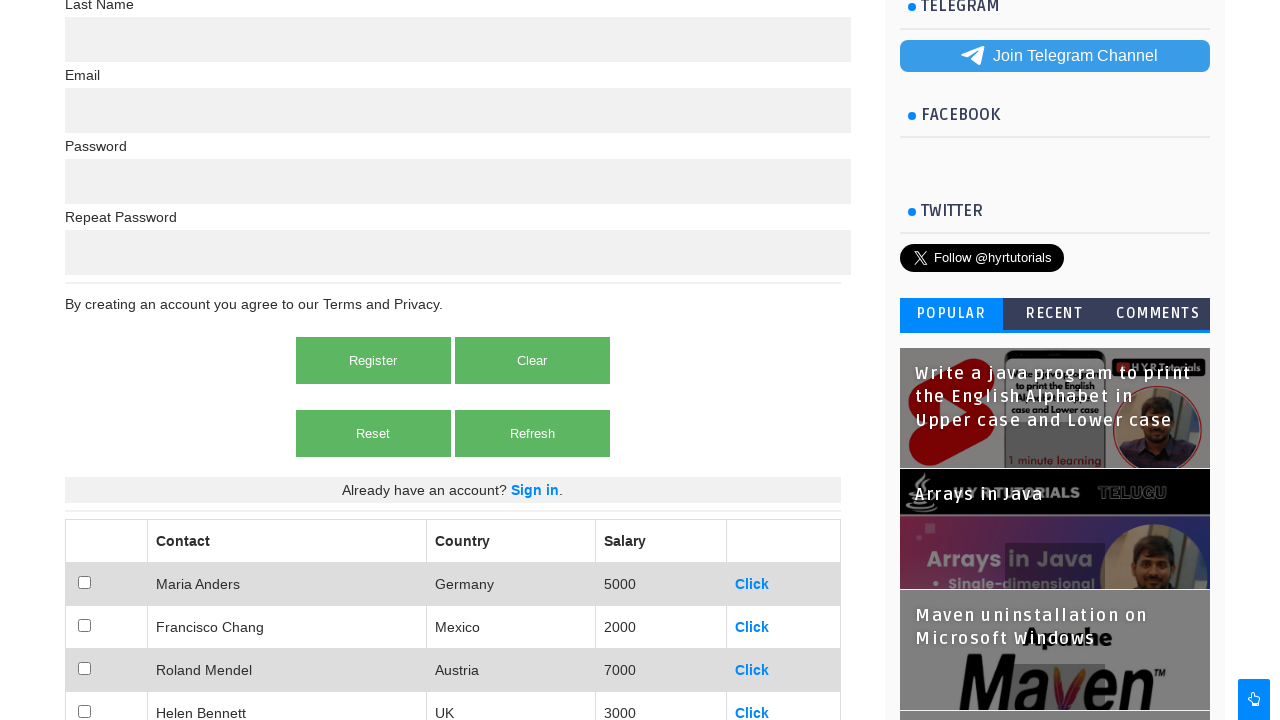